Tests drag and drop functionality by dragging a draggable element and dropping it onto a target element

Starting URL: https://qavbox.github.io/demo/dragndrop/

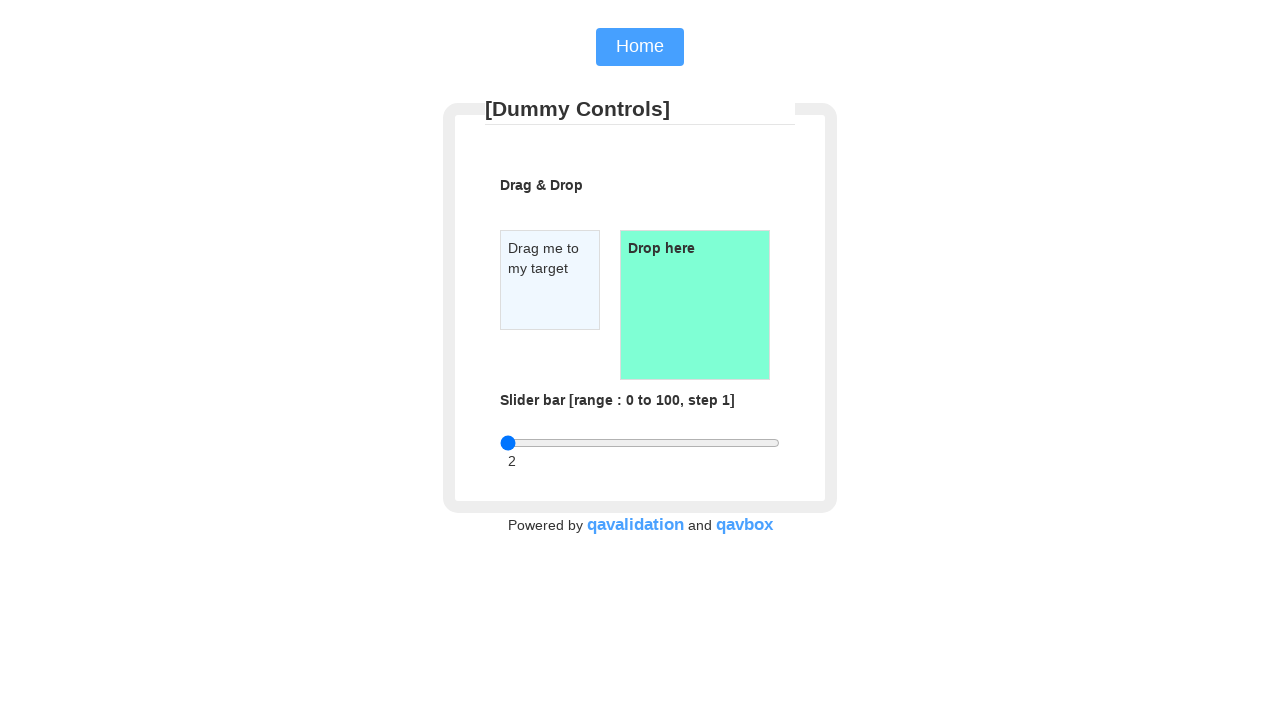

Located the draggable element with id 'draggable'
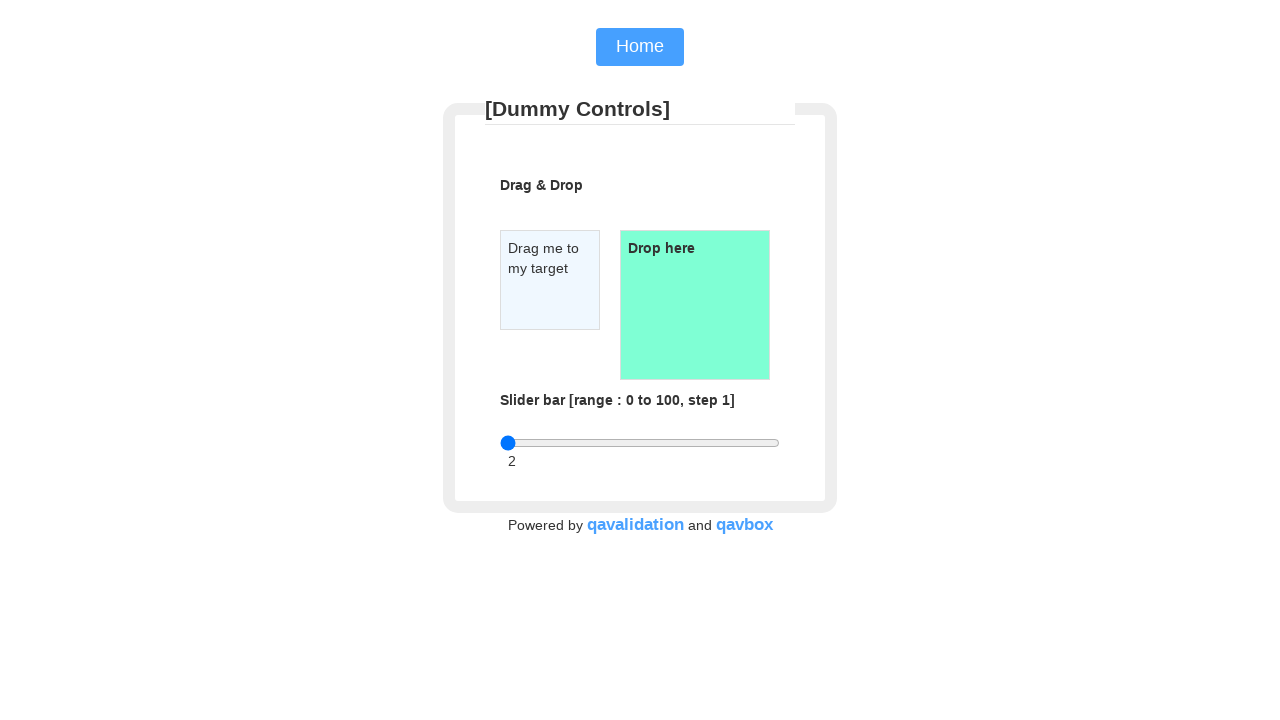

Located the droppable target element with id 'droppable'
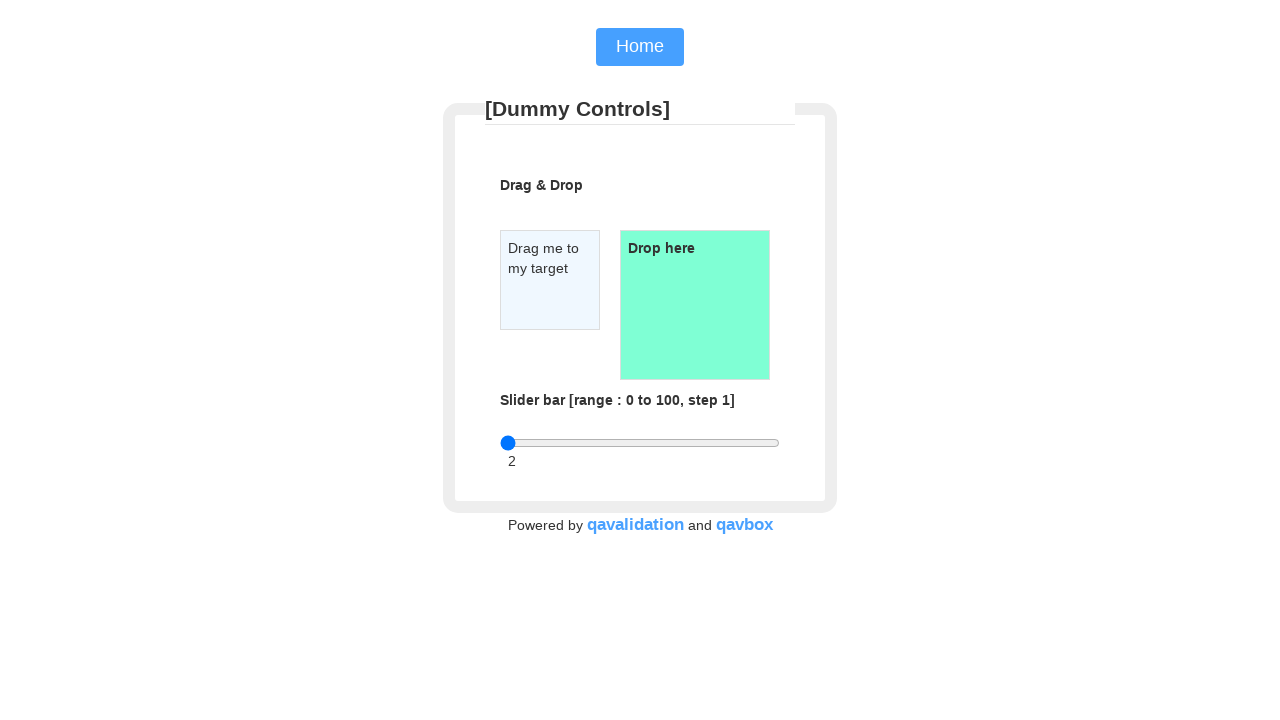

Performed drag and drop operation from draggable to droppable element at (695, 305)
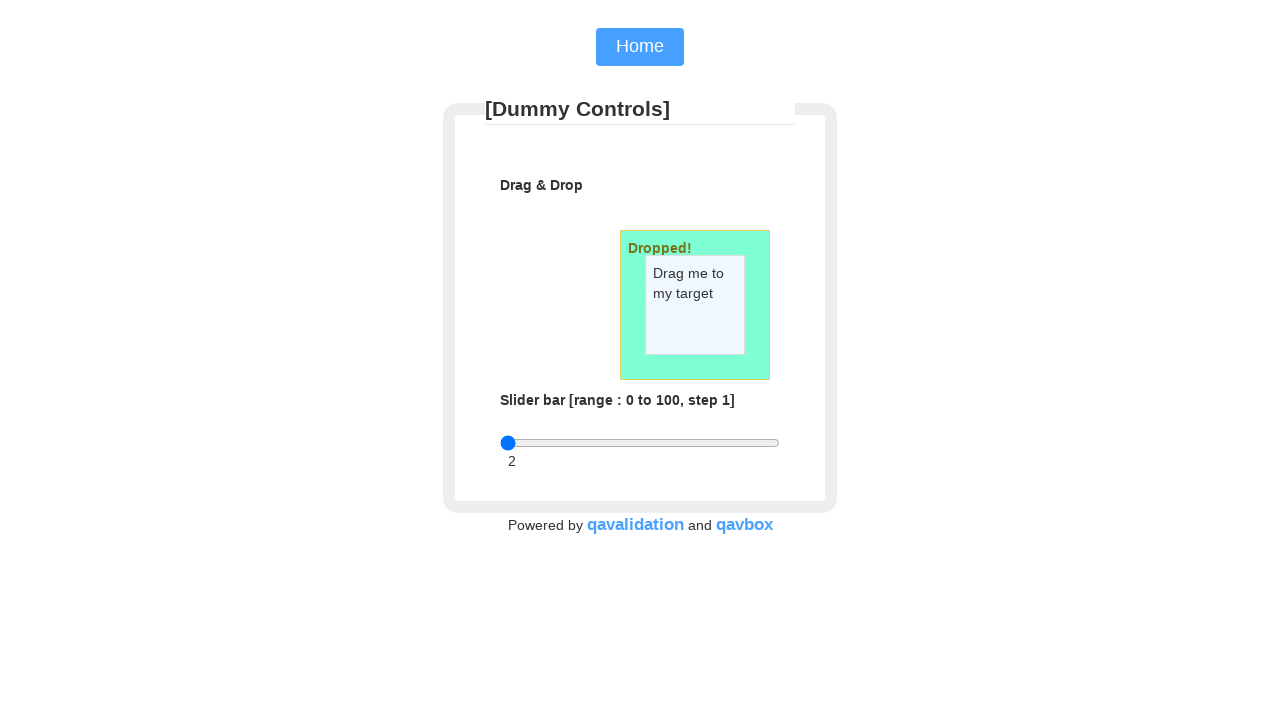

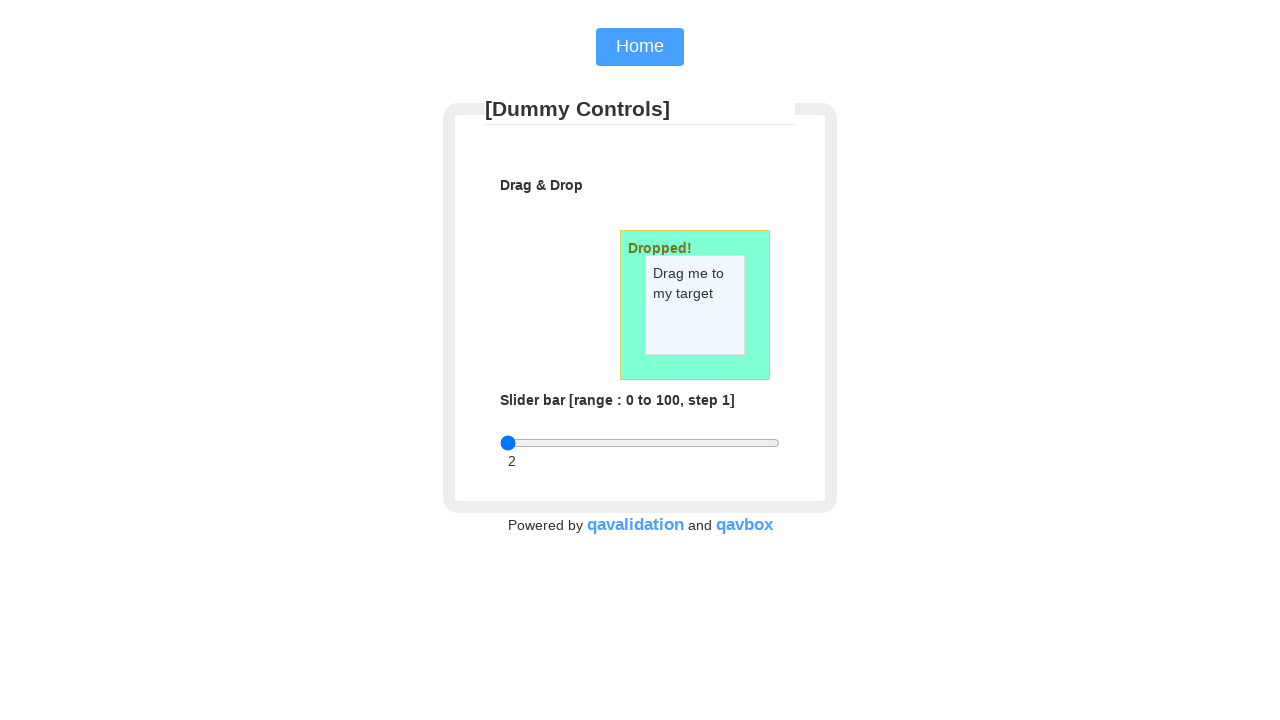